Tests dropdown selection functionality on Paytm recharge page by clicking a dropdown and selecting a telecom operator

Starting URL: https://paytm.com/recharge

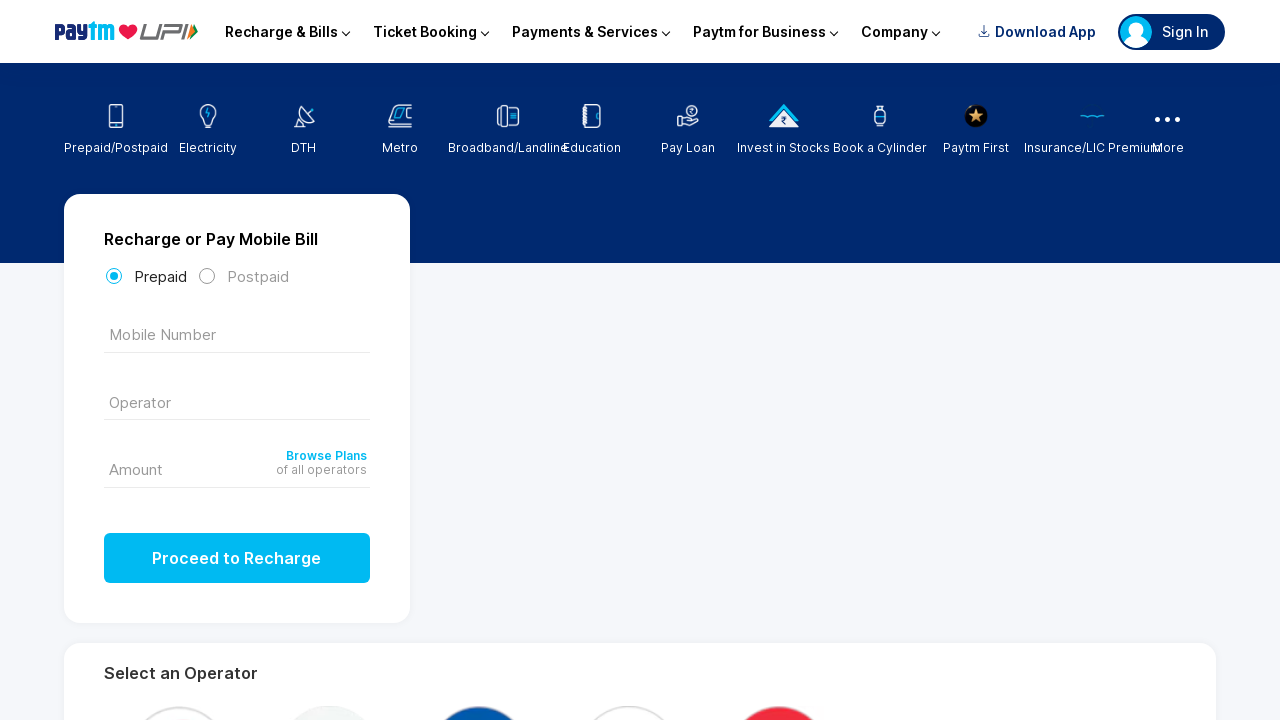

Clicked dropdown to open telecom operator options at (321, 456) on div.i02k
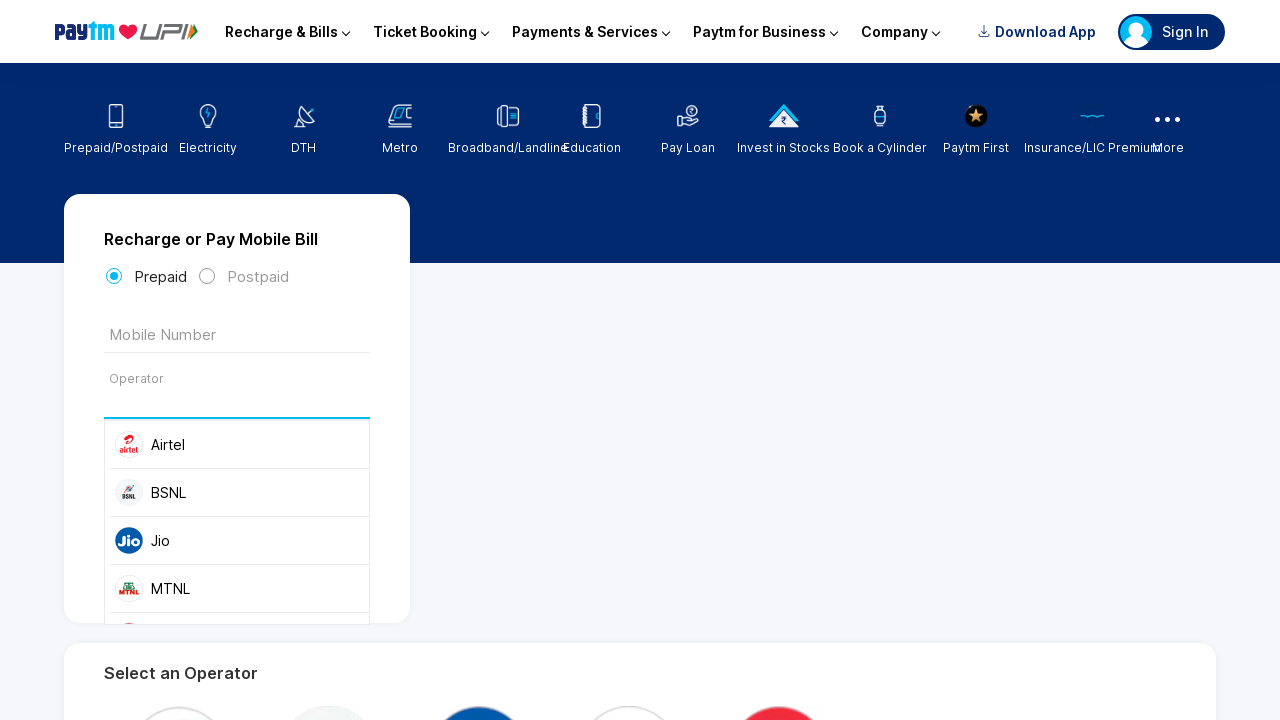

Dropdown options became visible
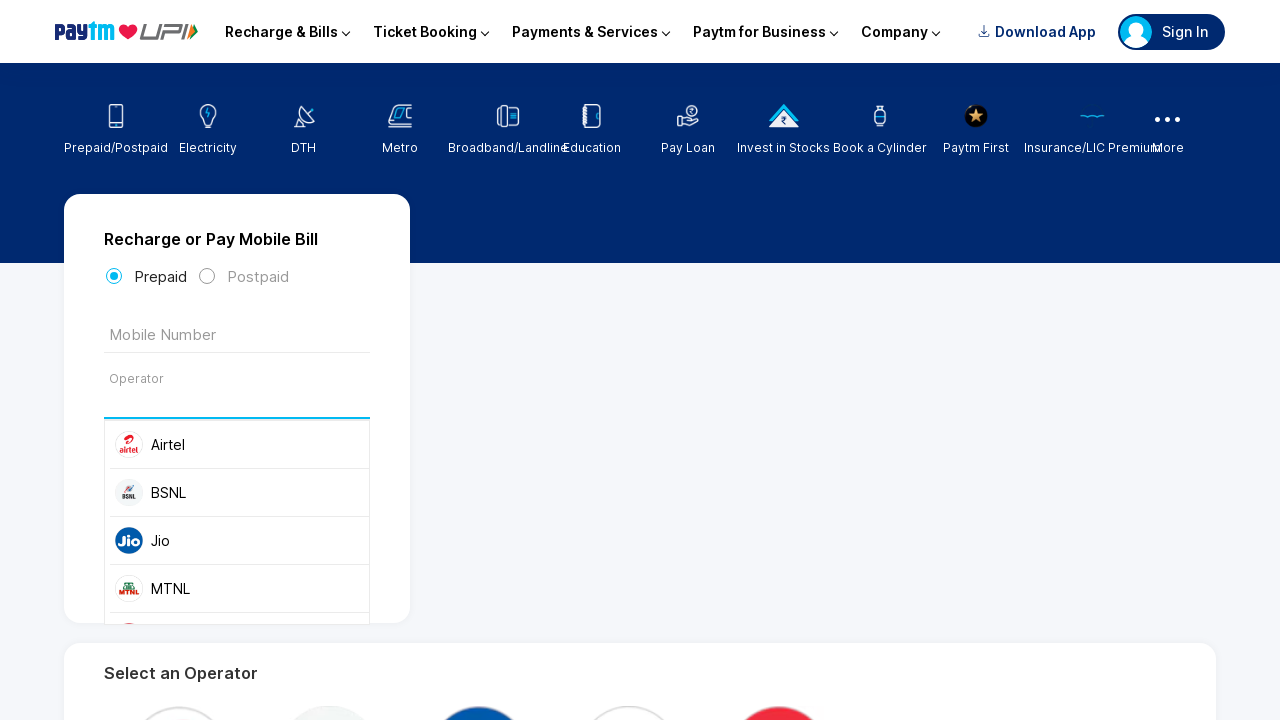

Retrieved all dropdown items
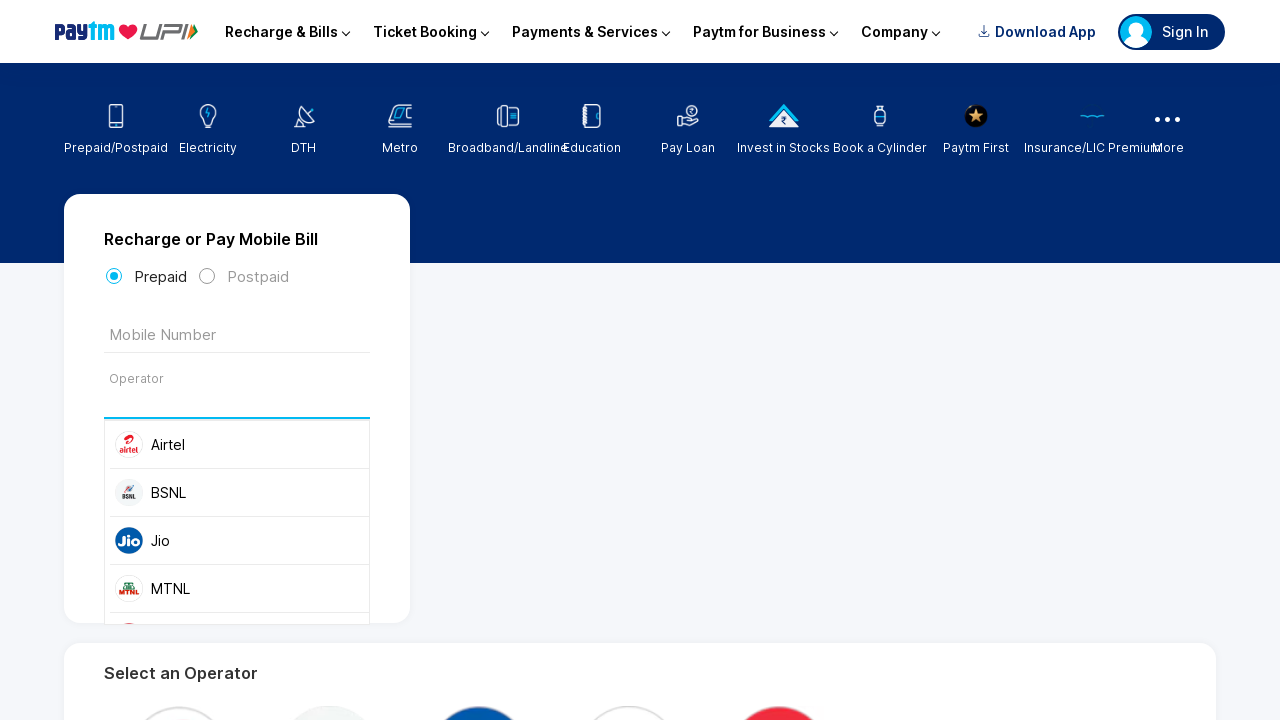

Selected BSNL telecom operator from dropdown
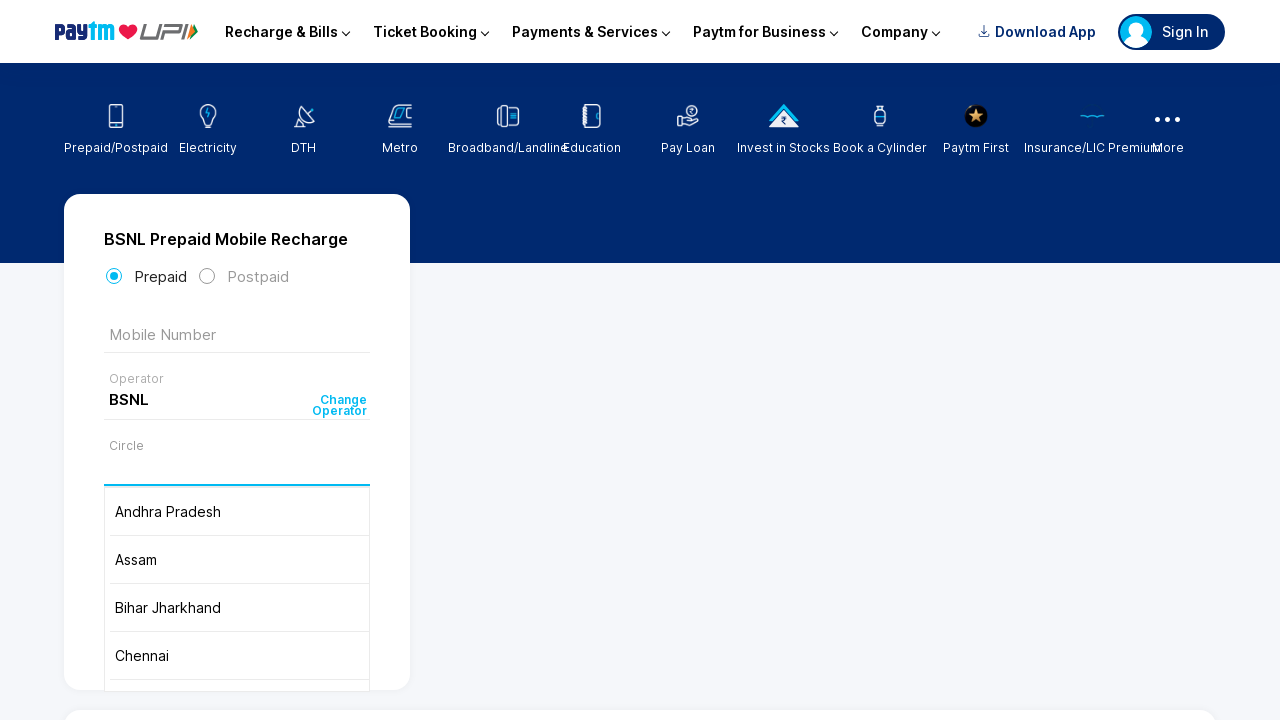

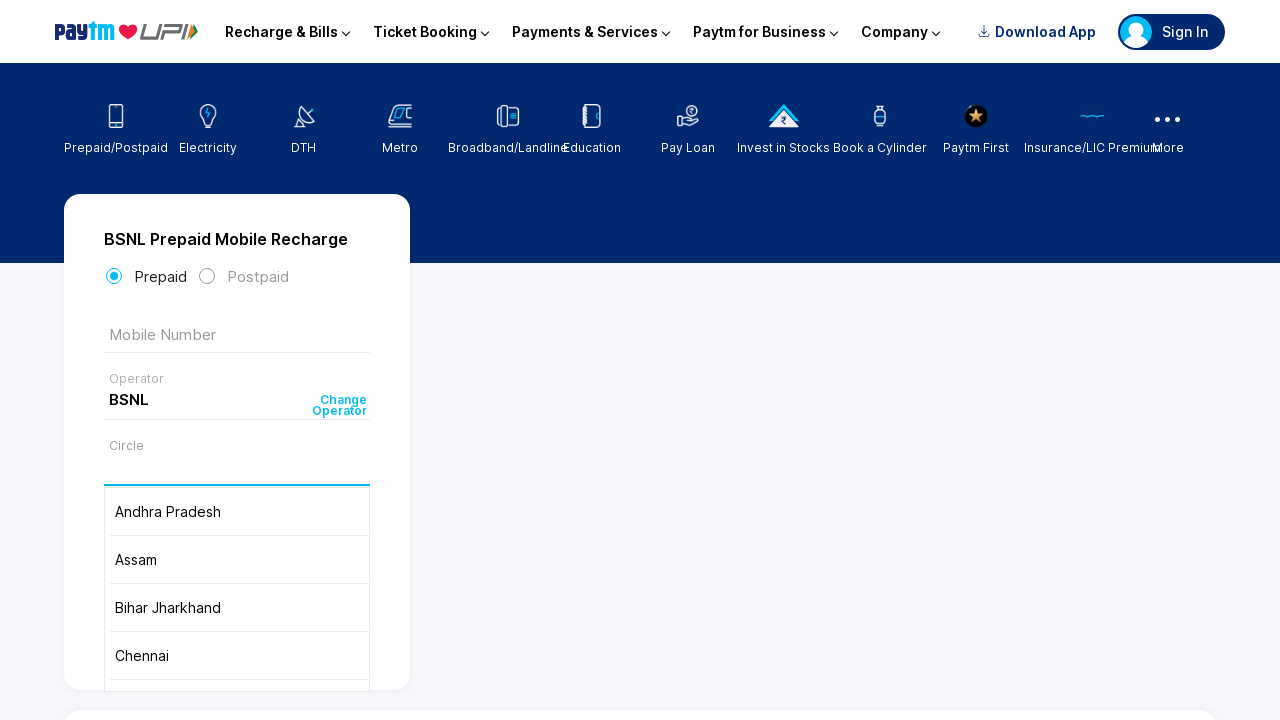